Tests a web form by entering text into a text box, clicking the submit button, and waiting for a confirmation message to appear.

Starting URL: https://www.selenium.dev/selenium/web/web-form.html

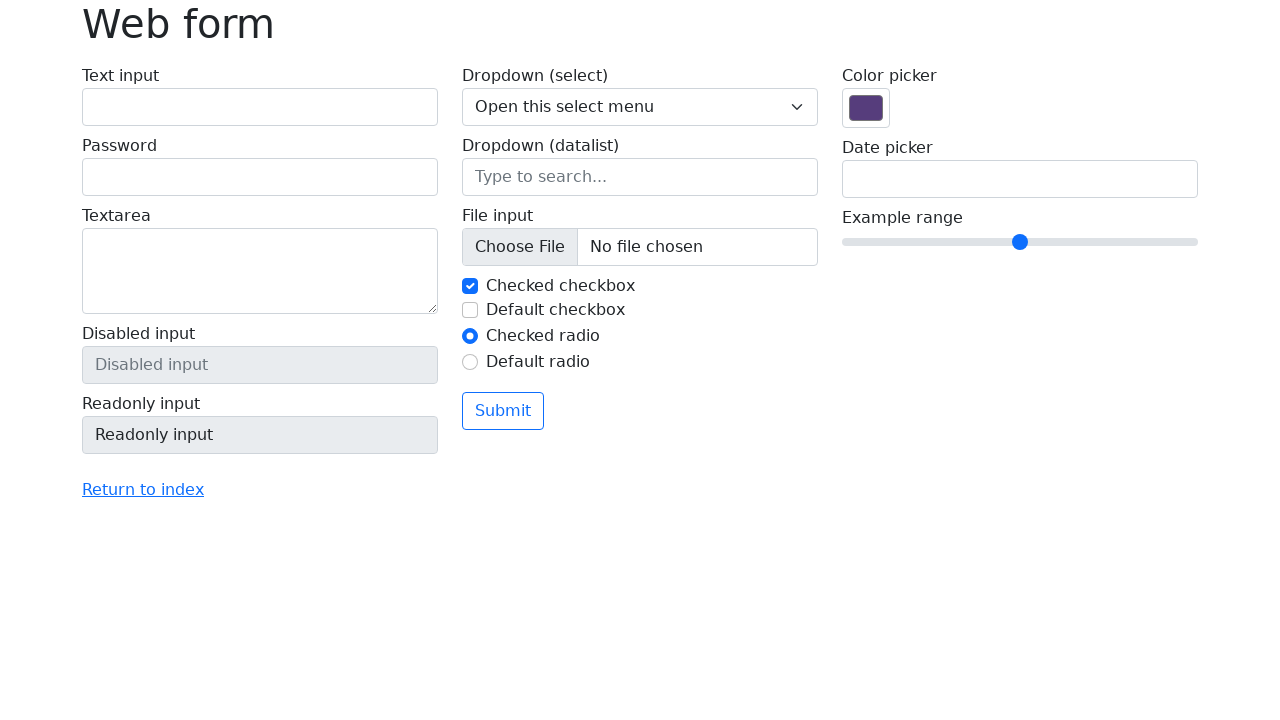

Filled text box with 'Selenium' on input[name='my-text']
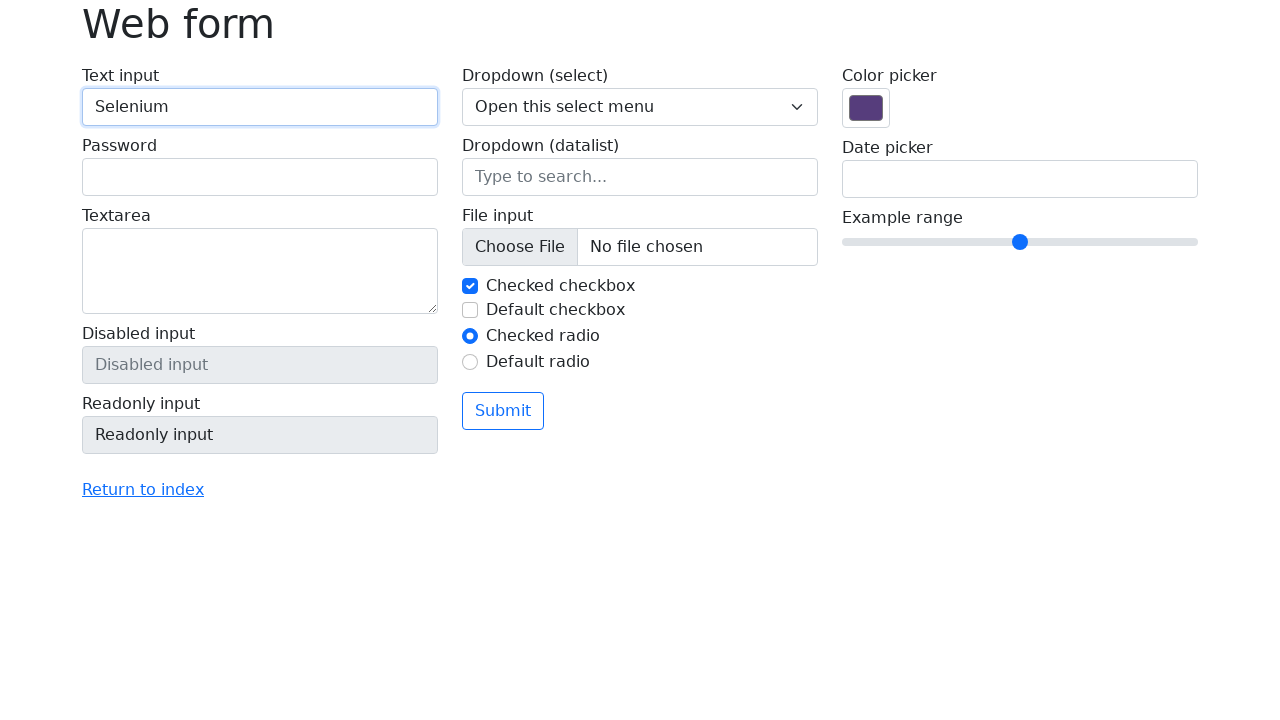

Clicked submit button at (503, 411) on button
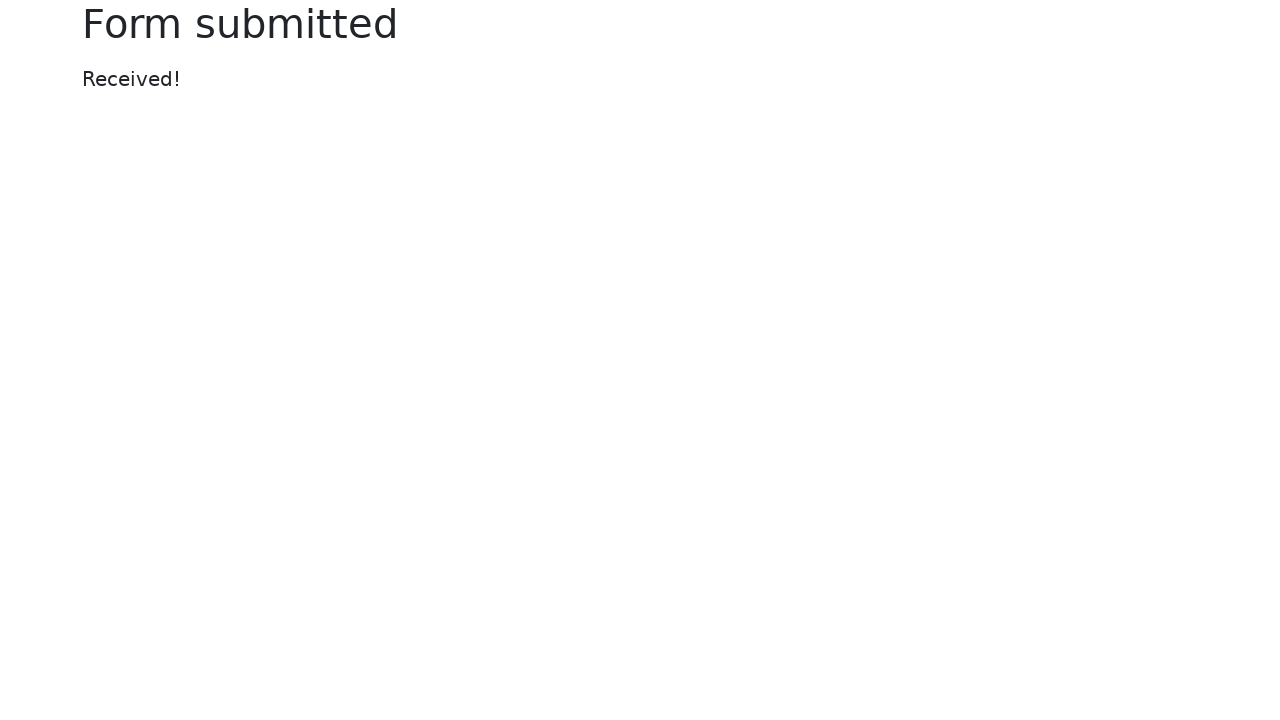

Confirmation message appeared
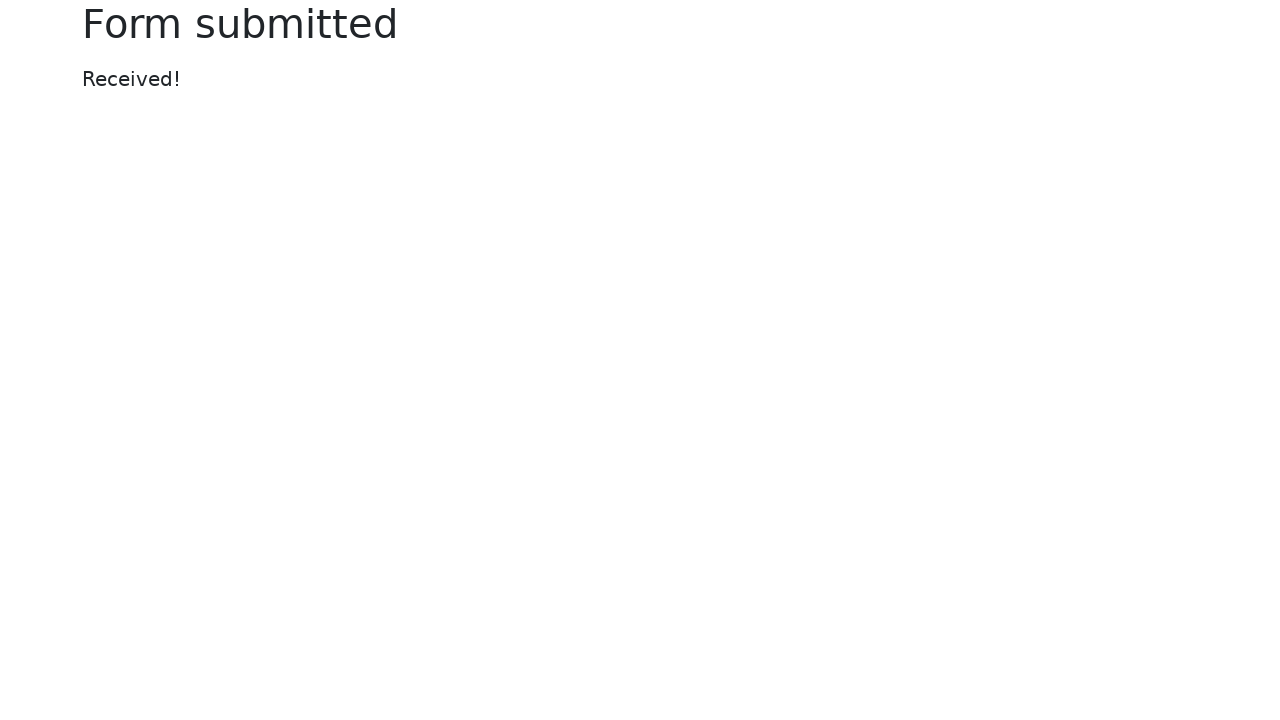

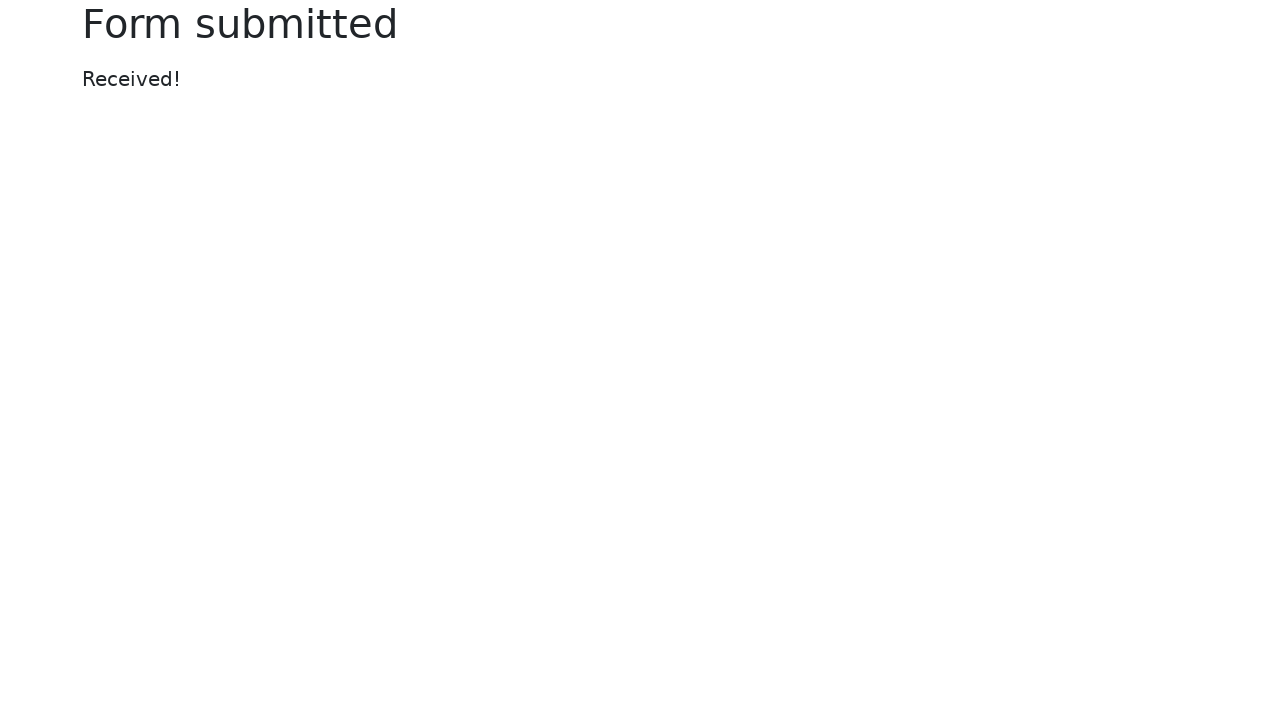